Tests sorting a table by the Email column in ascending order by clicking the column header

Starting URL: http://the-internet.herokuapp.com/tables

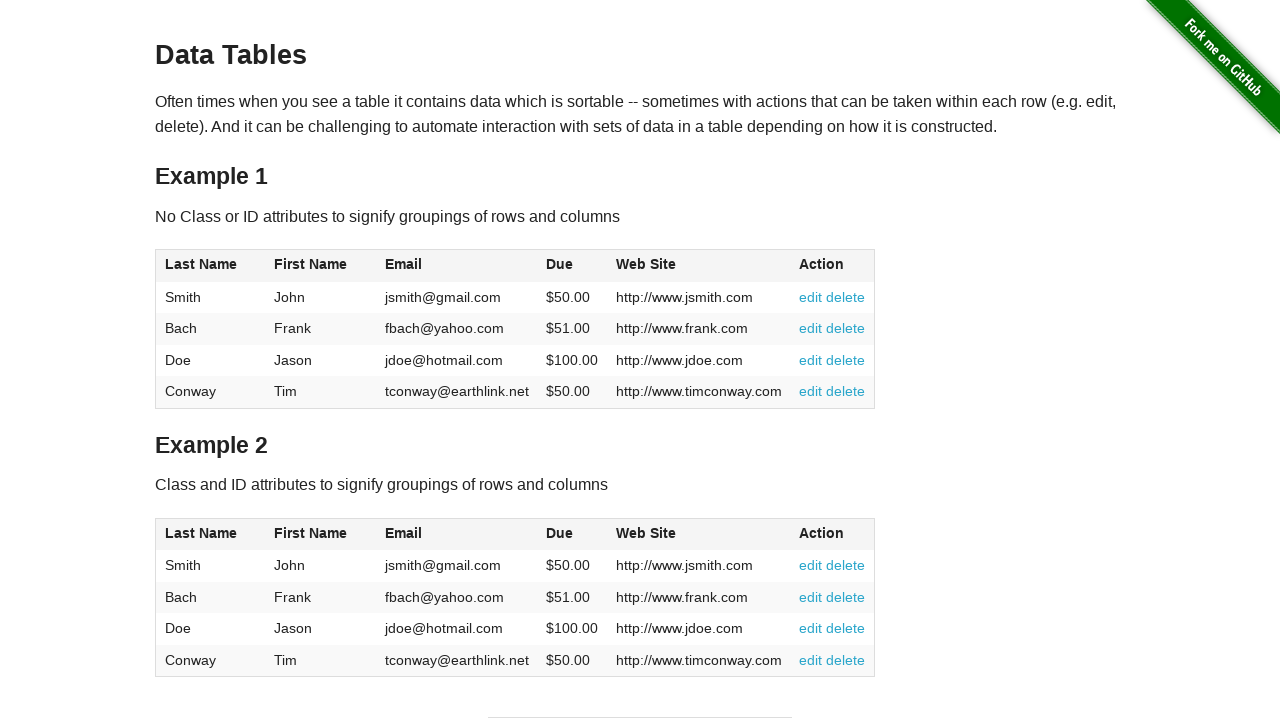

Clicked Email column header to sort ascending at (457, 266) on #table1 thead tr th:nth-of-type(3)
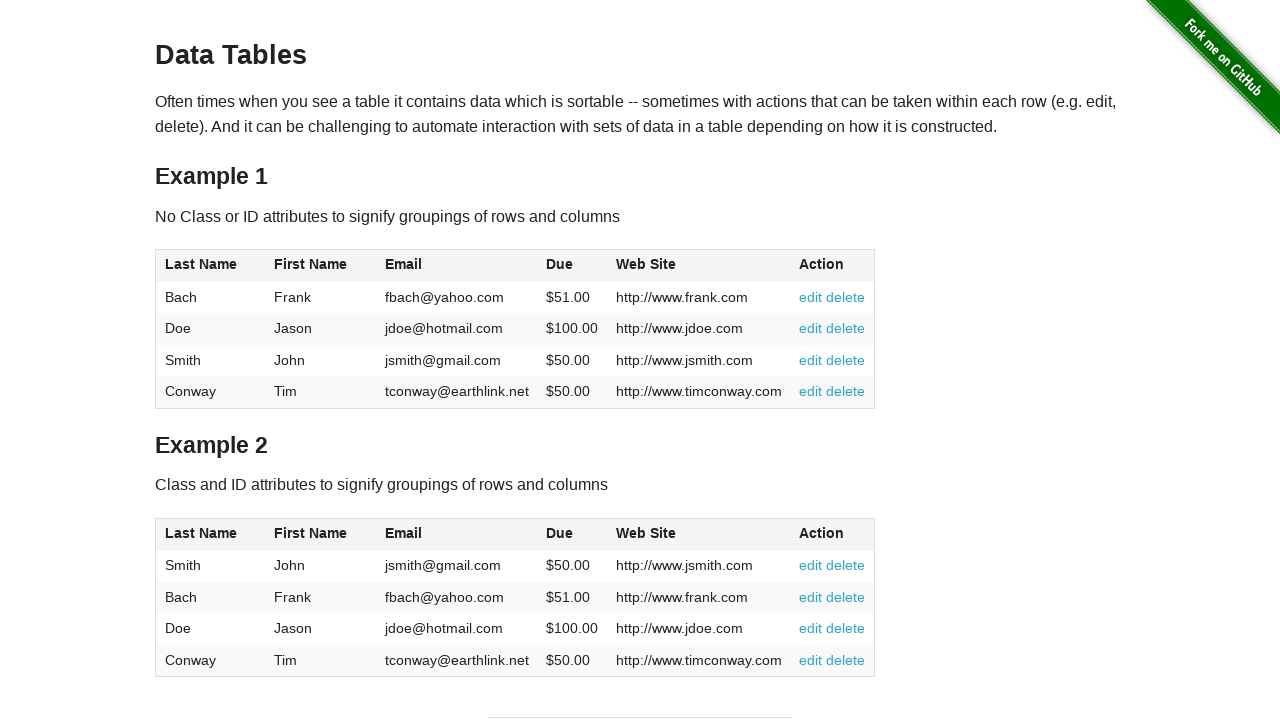

Table data loaded after sorting by Email column
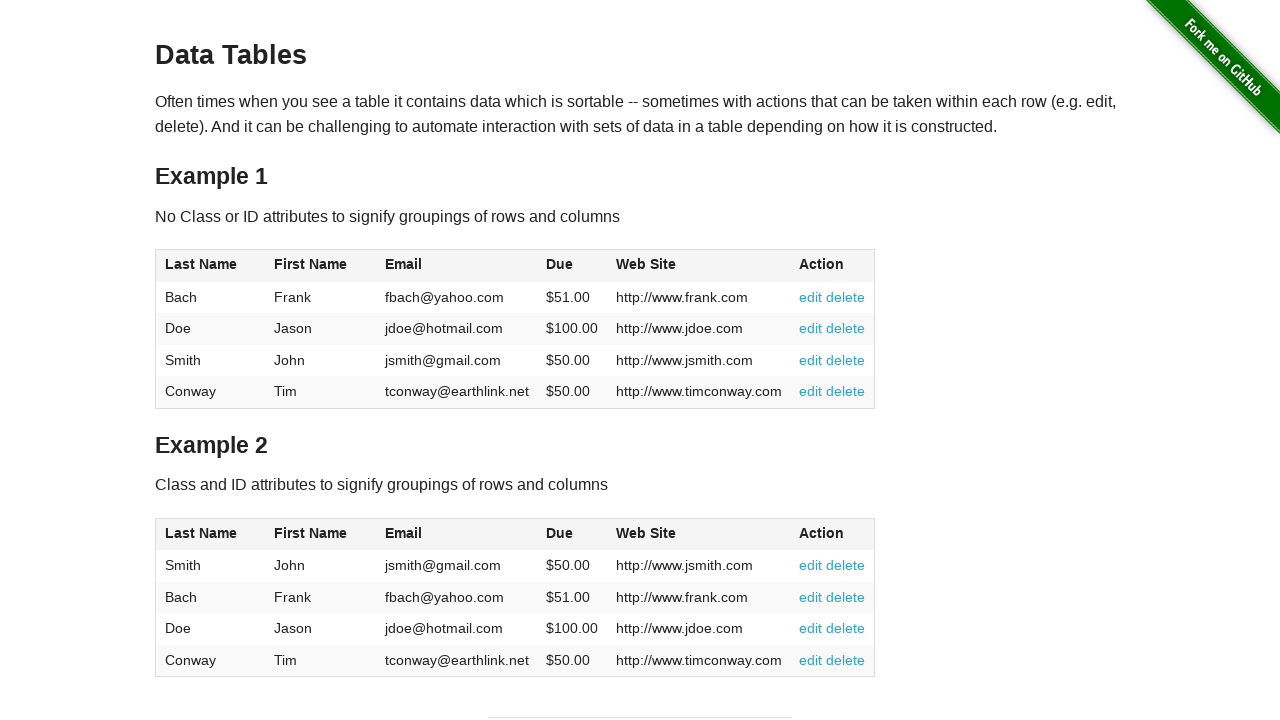

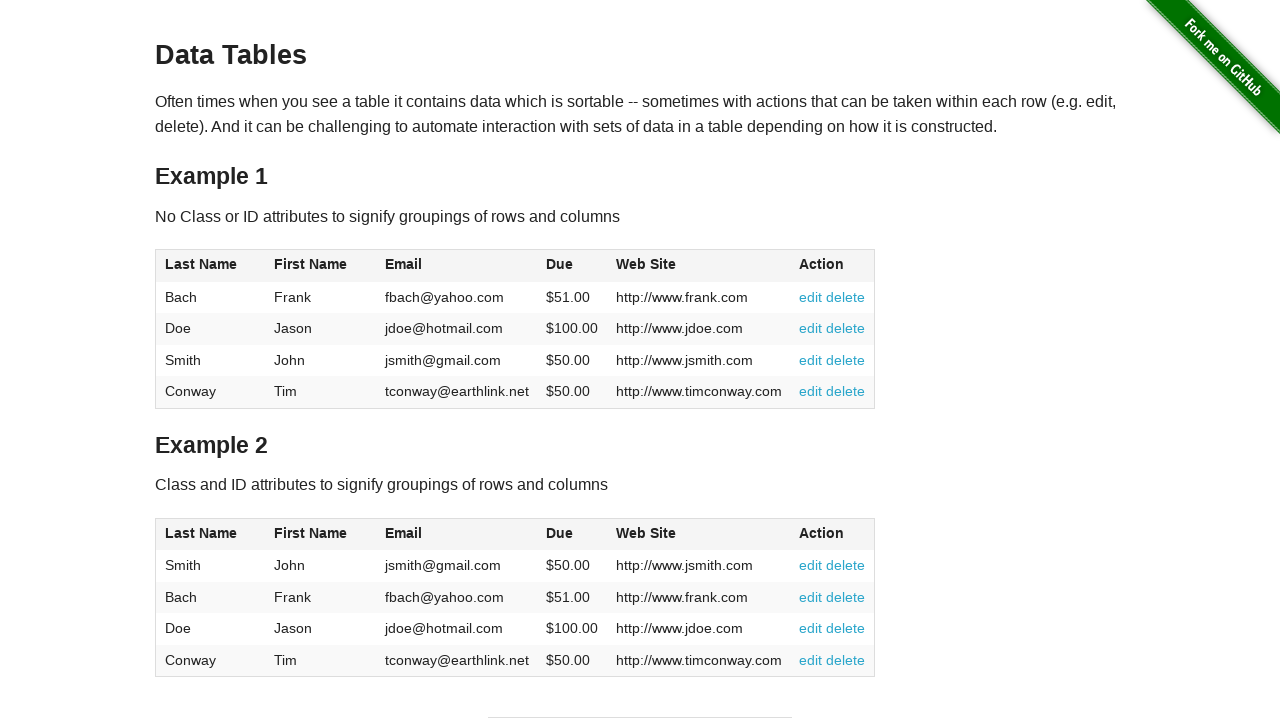